Tests basic browser navigation capabilities by navigating to a collectibles store website and performing back, forward, and refresh actions

Starting URL: https://magazinulcolectionarului.ro/

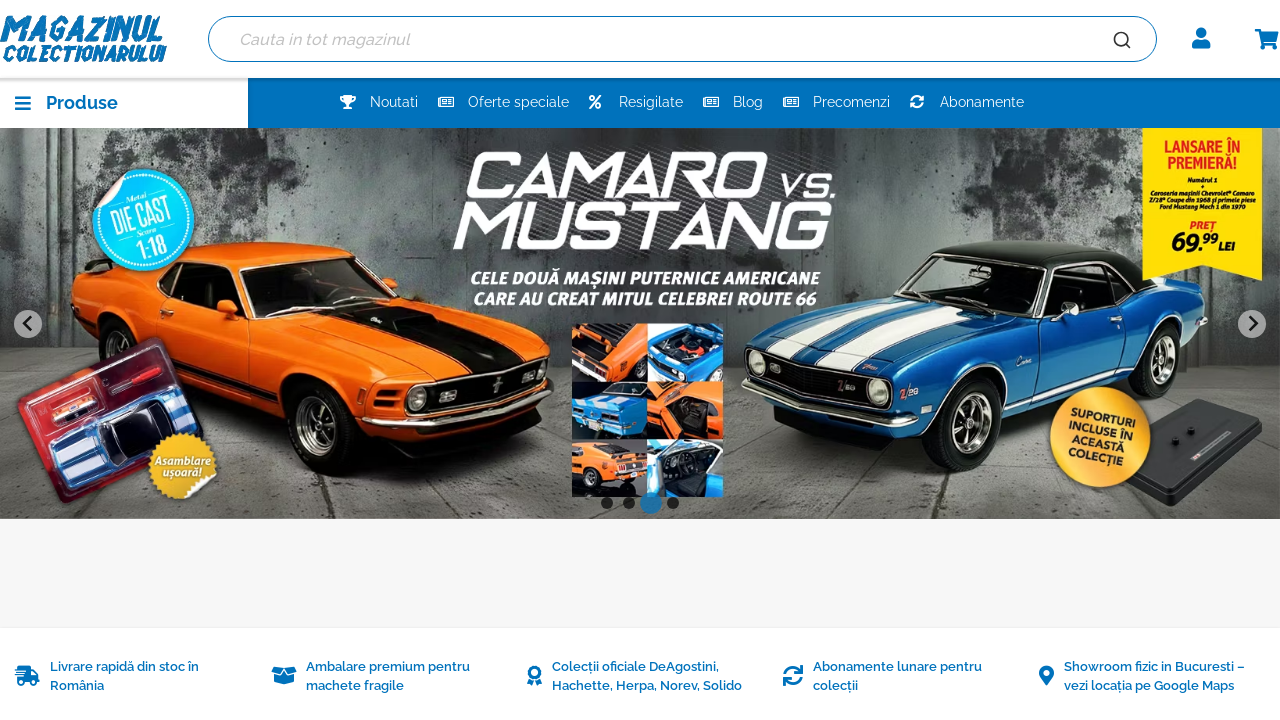

Navigated back to previous page
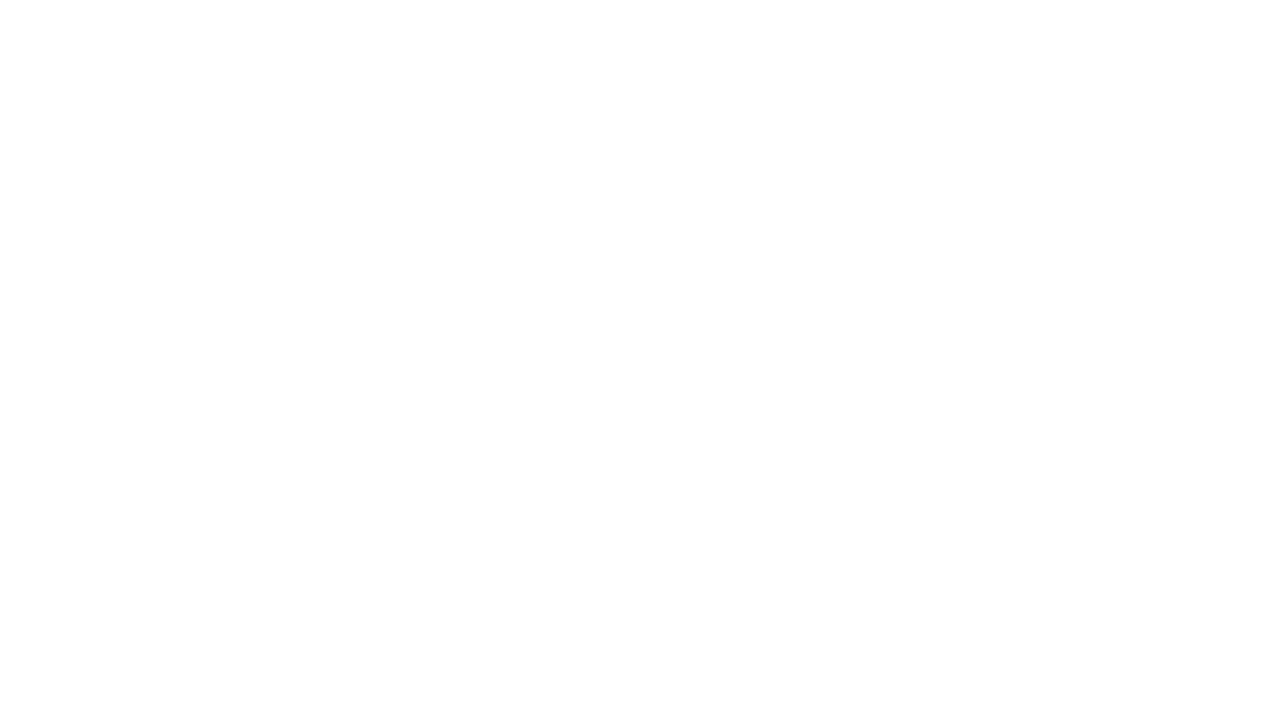

Navigated forward to next page
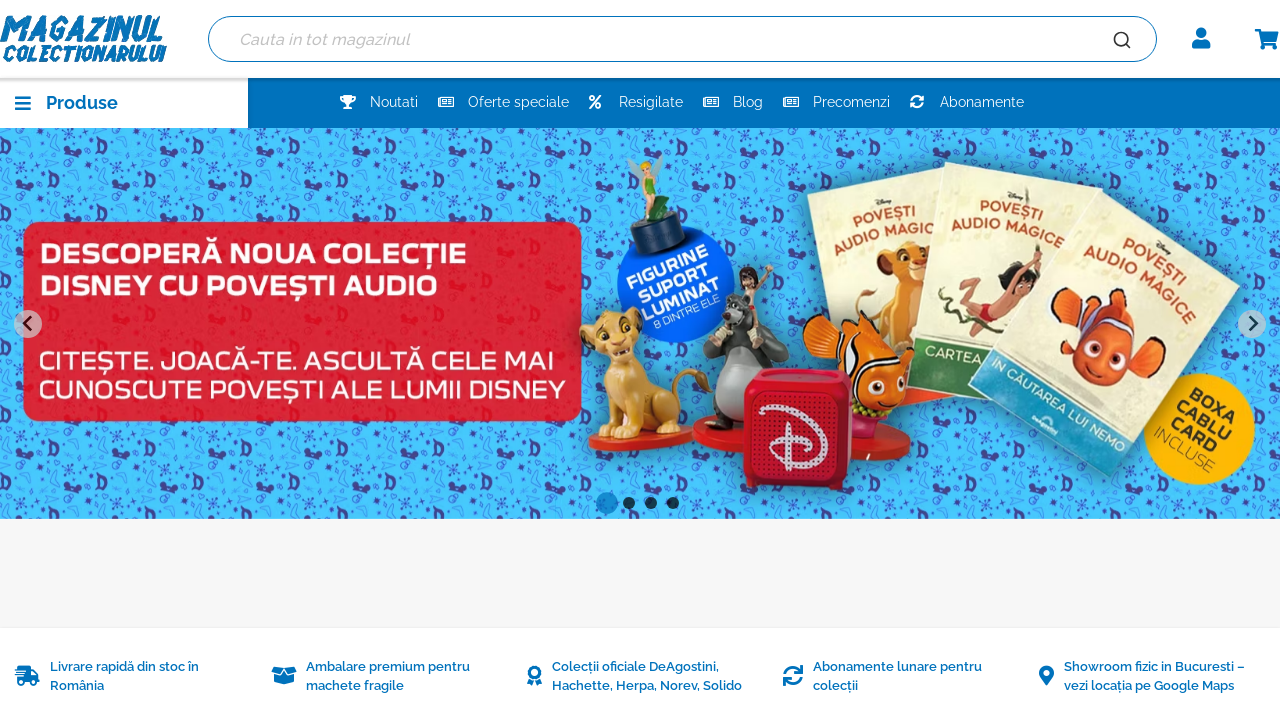

Refreshed the current page
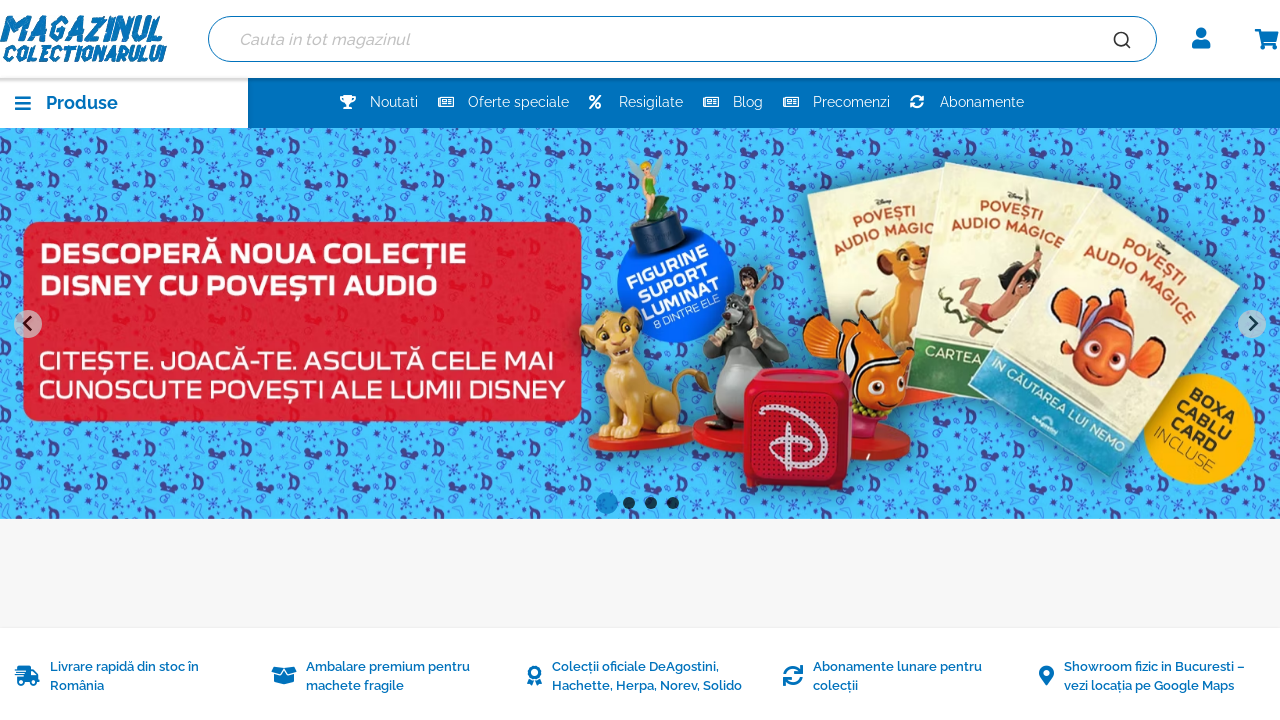

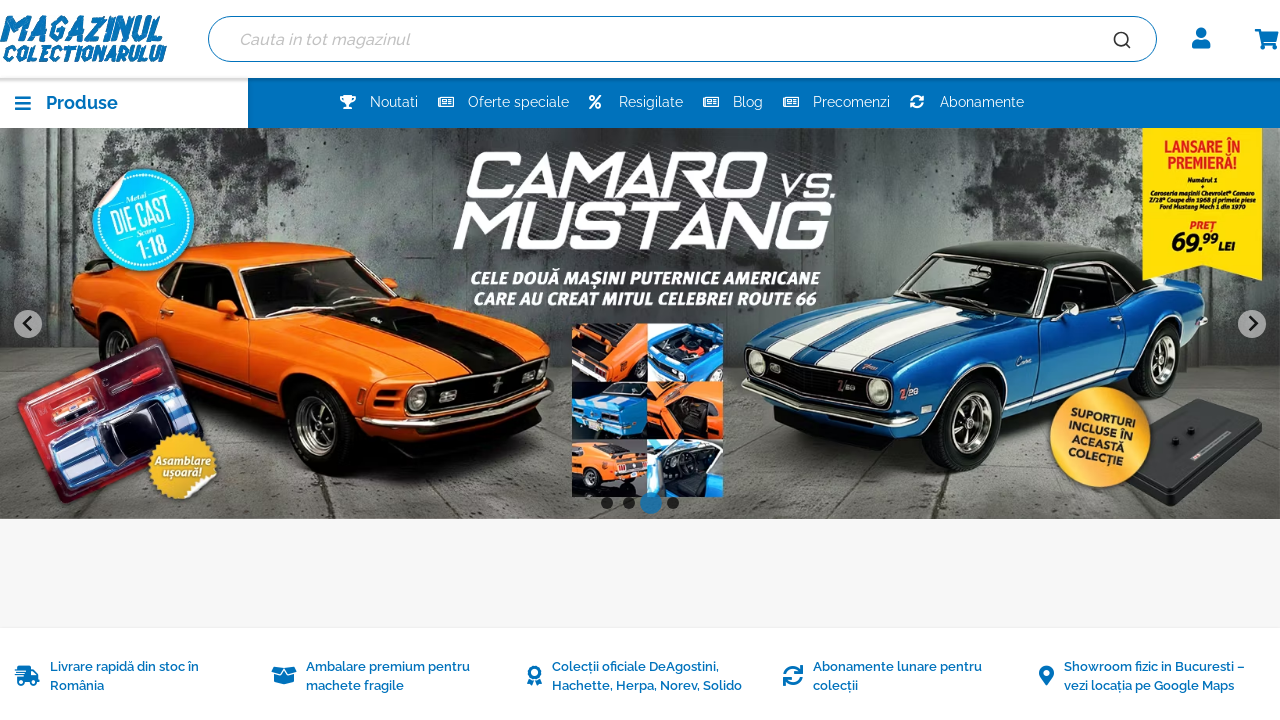